Tests checkbox functionality by verifying initial checkbox states, checking the first checkbox, unchecking the second checkbox, and verifying the page contains the expected checkboxes.

Starting URL: https://the-internet.herokuapp.com/checkboxes

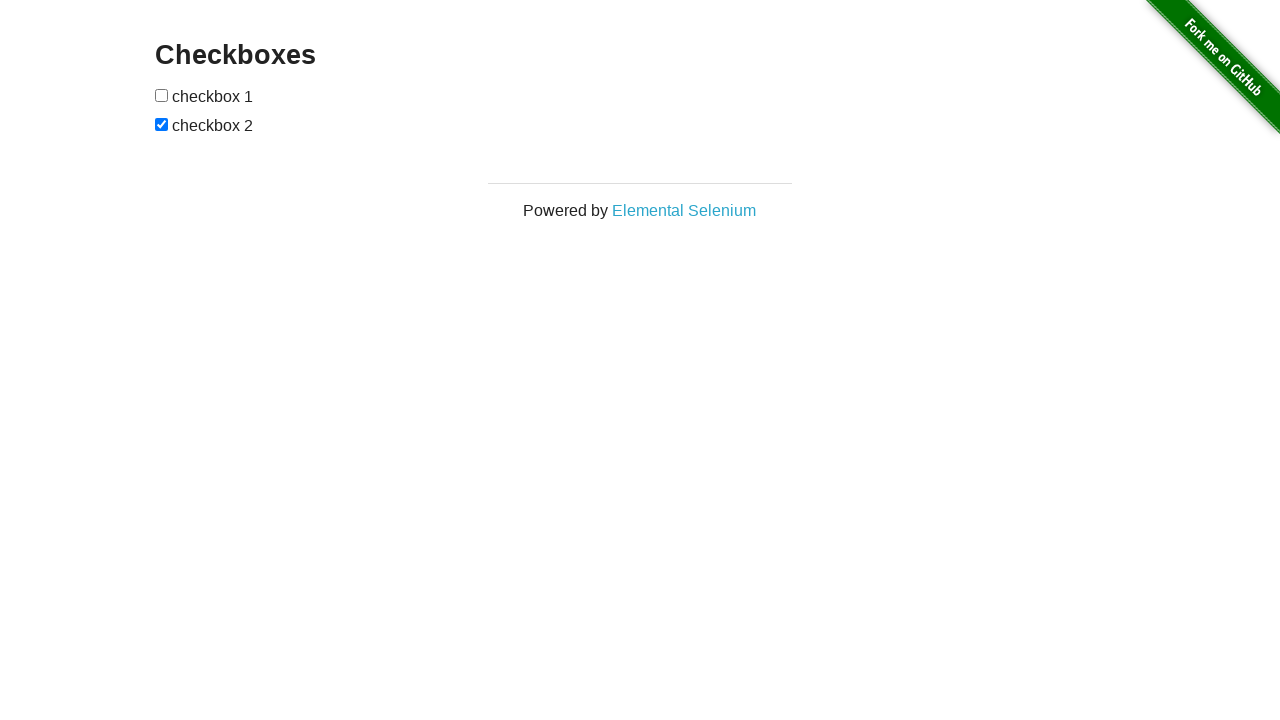

Page loaded and DOM content ready
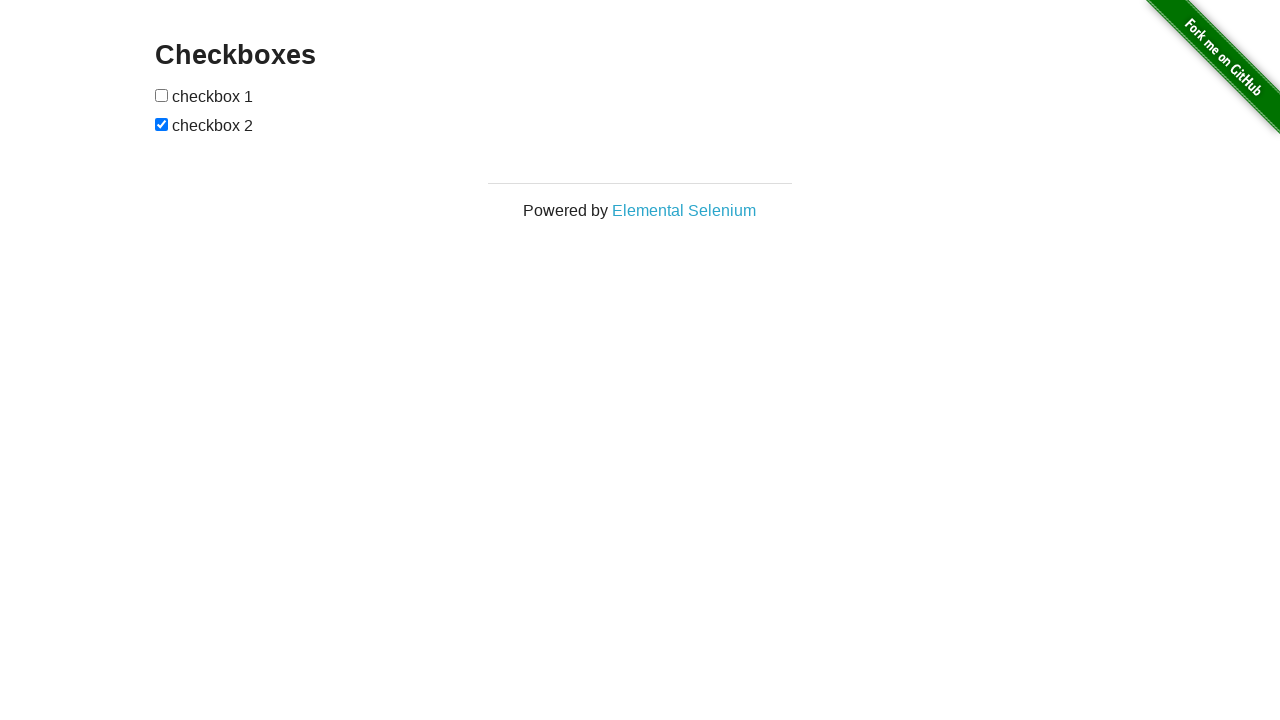

Verified page contains 'Checkboxes' header
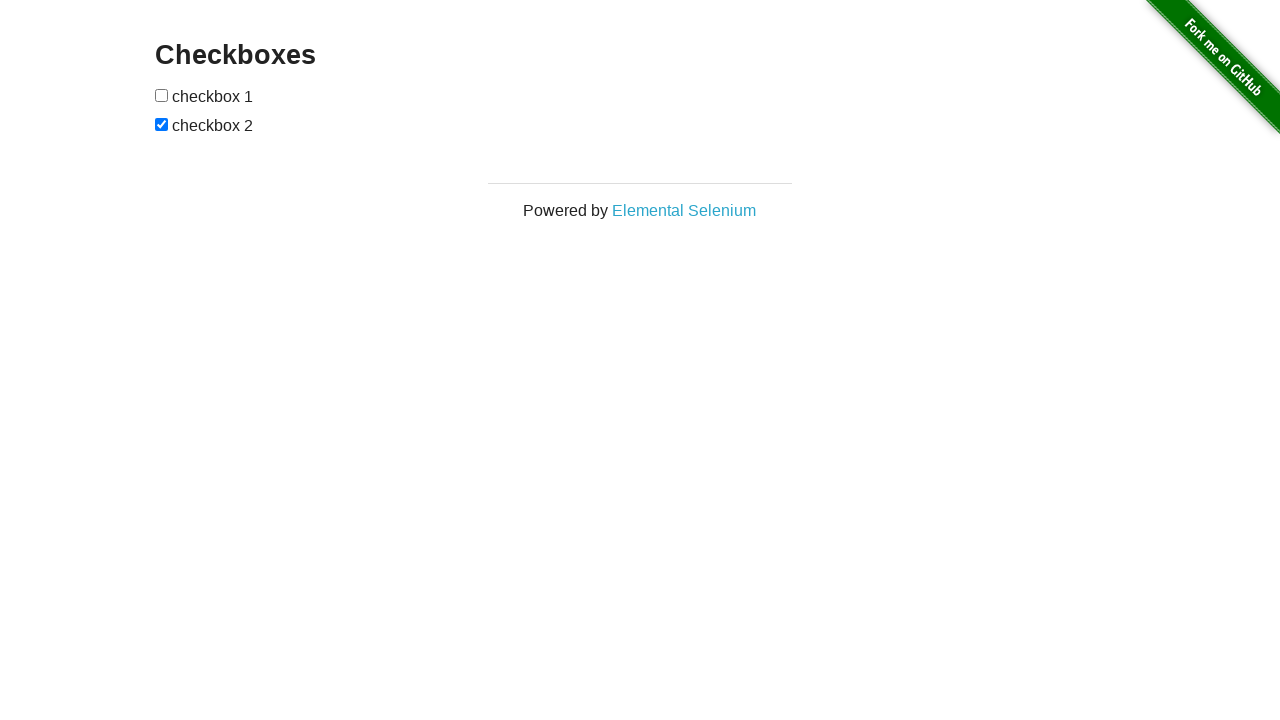

Located all checkbox elements on page
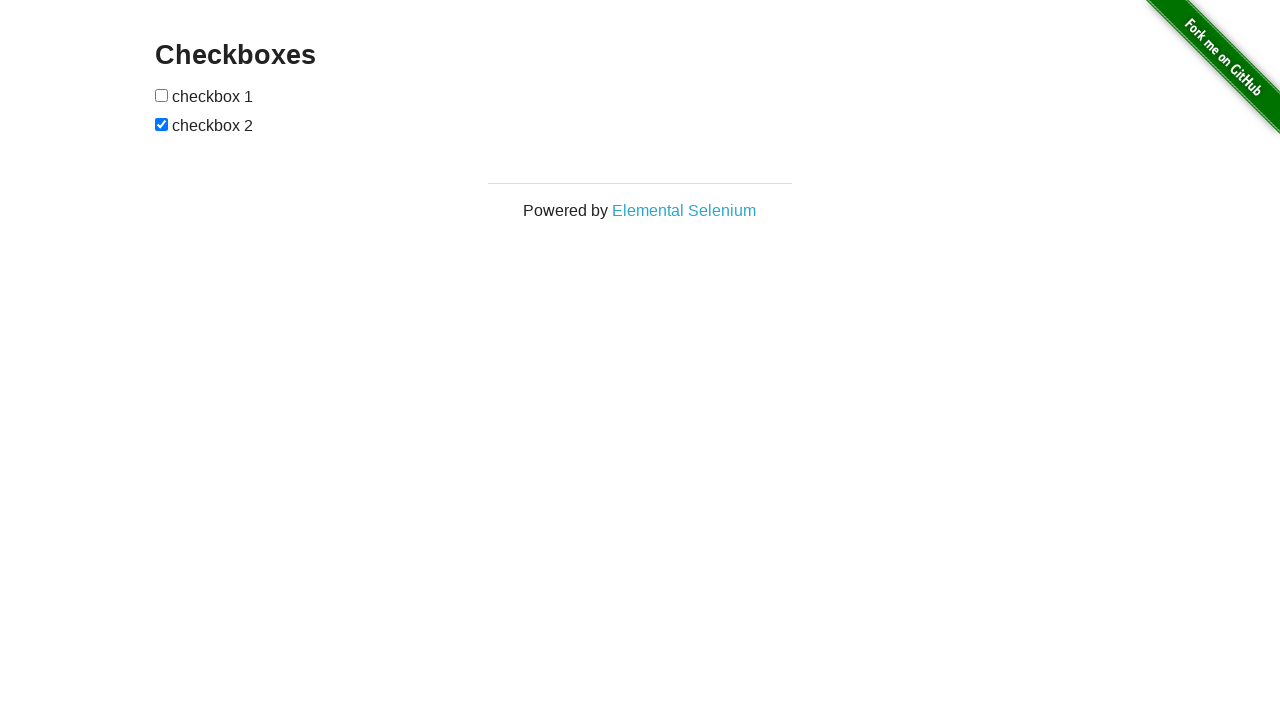

Verified page contains exactly 2 checkboxes
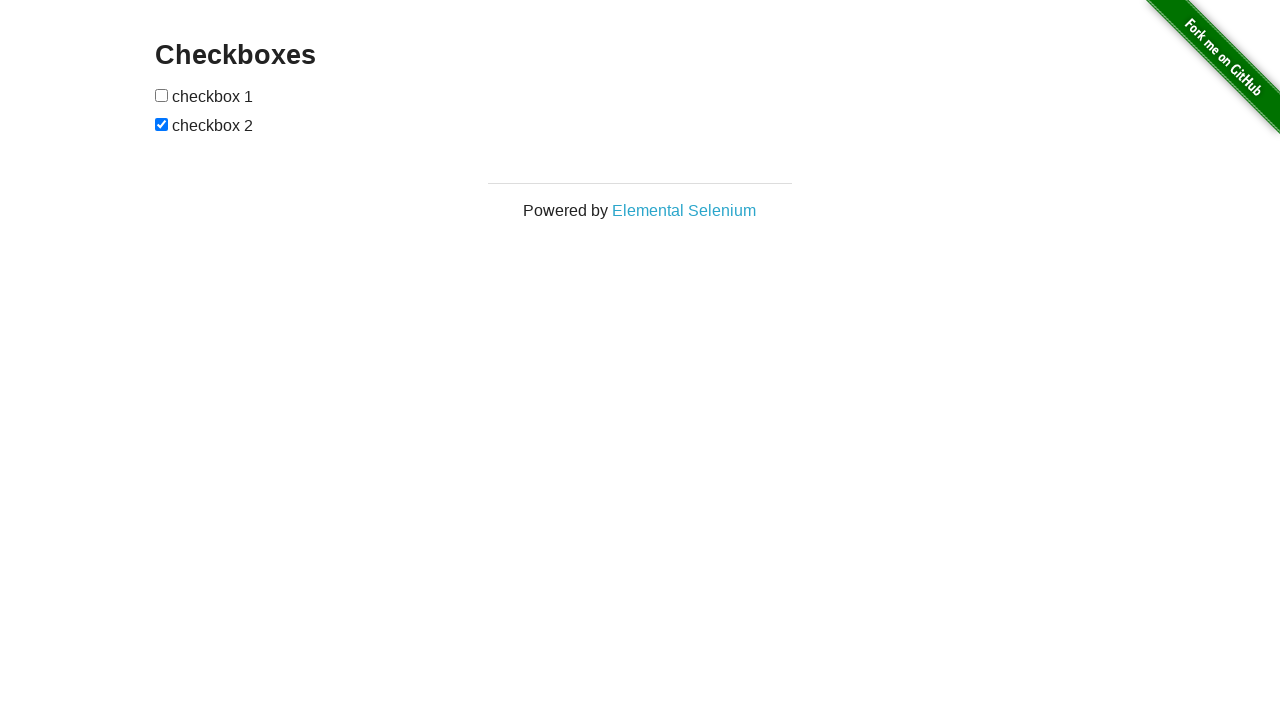

Verified first checkbox is unchecked initially
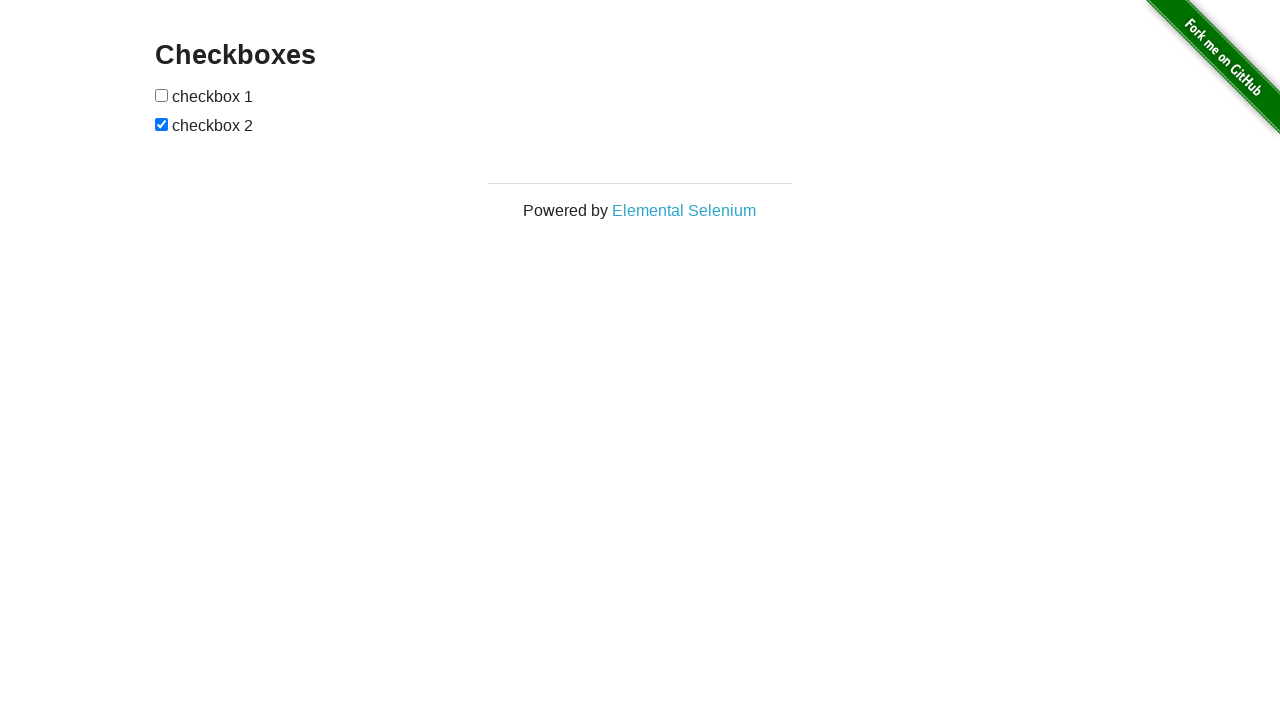

Verified second checkbox is checked initially
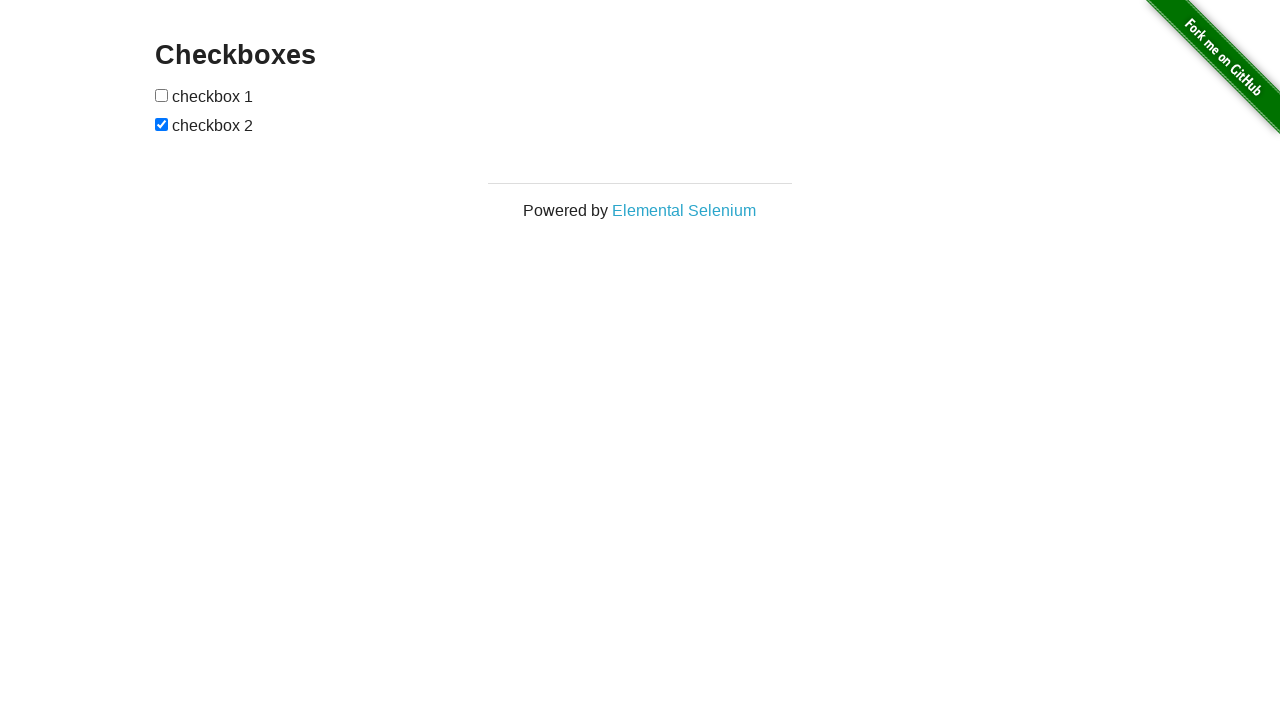

Checked the first checkbox at (162, 95) on input[type='checkbox'] >> nth=0
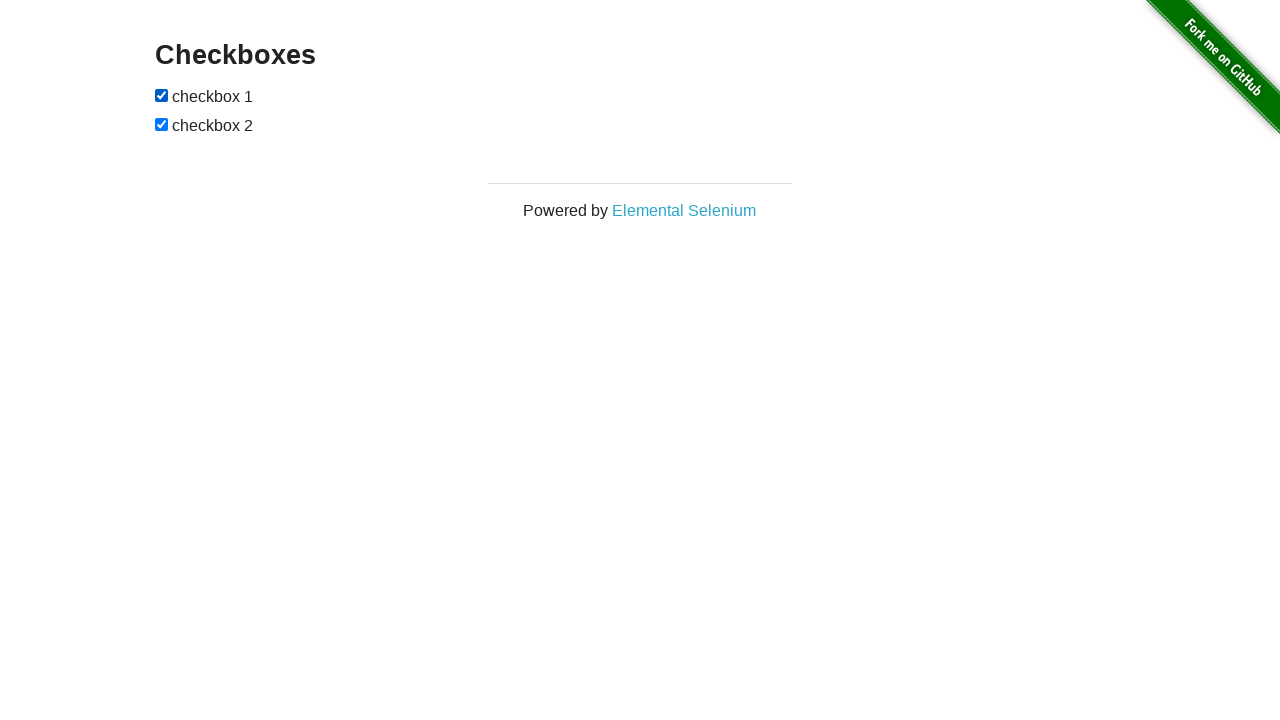

Unchecked the second checkbox at (162, 124) on input[type='checkbox'] >> nth=1
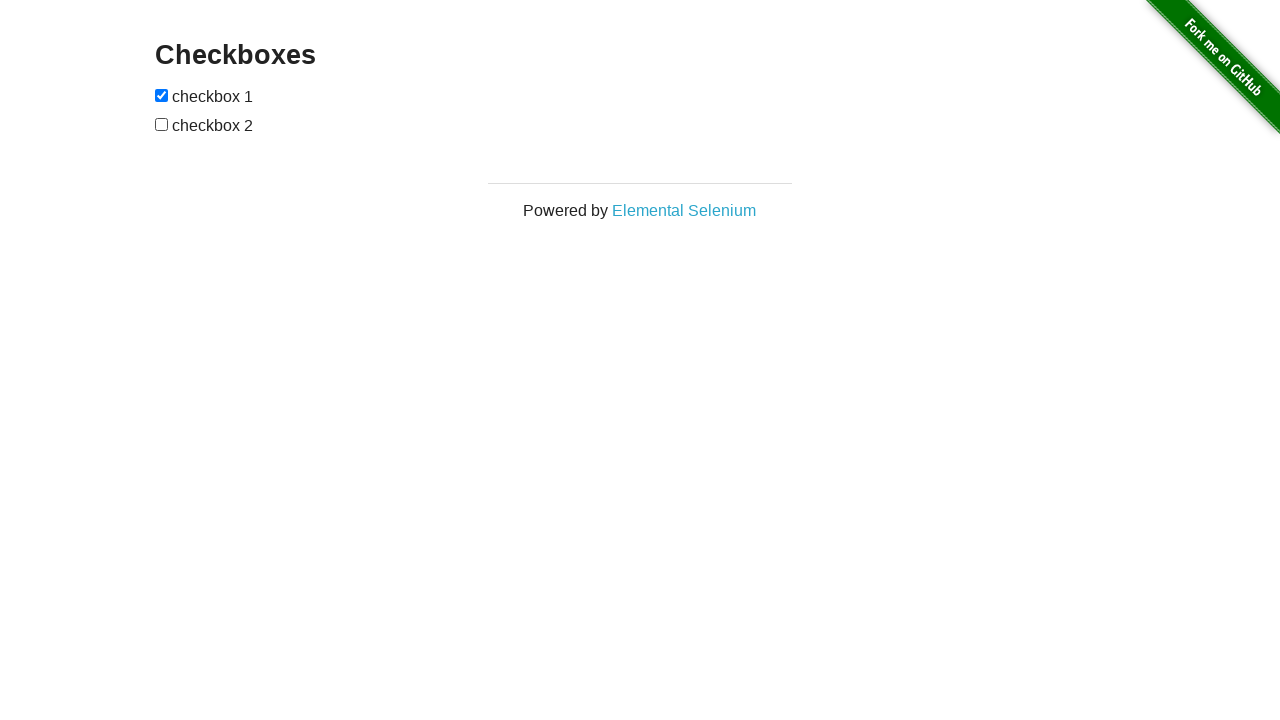

Verified first checkbox is now checked
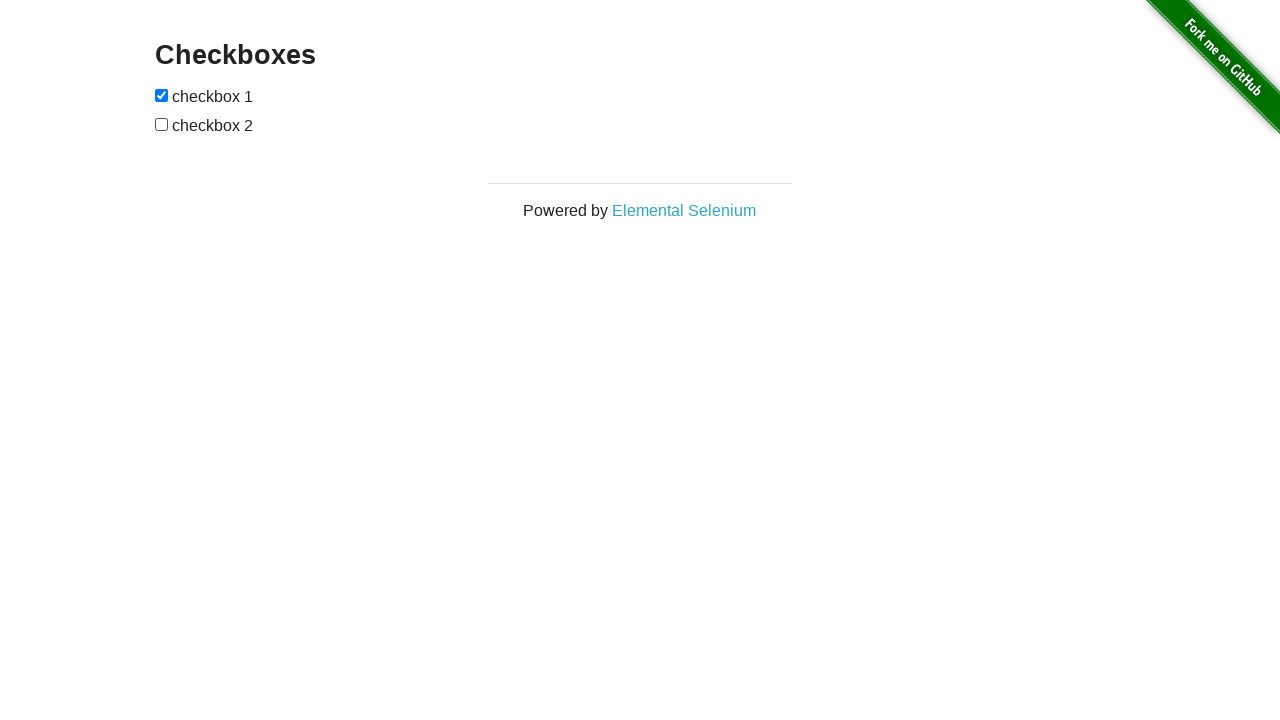

Verified second checkbox is now unchecked
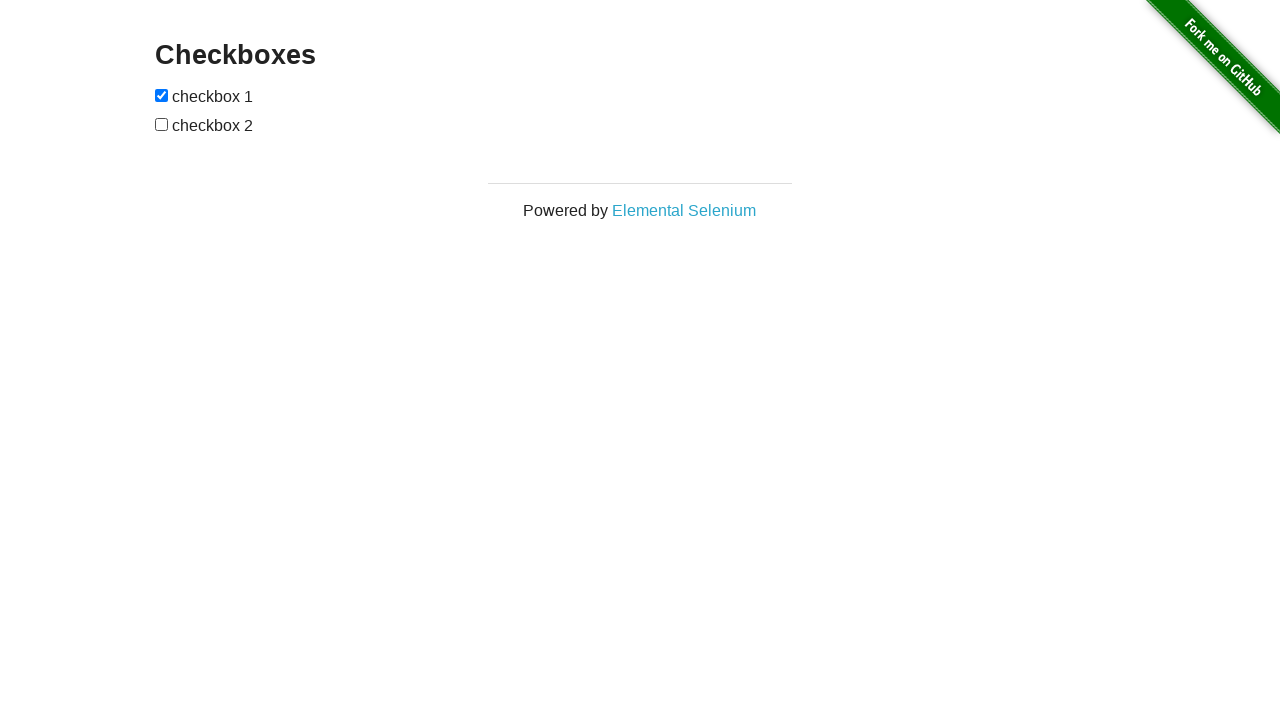

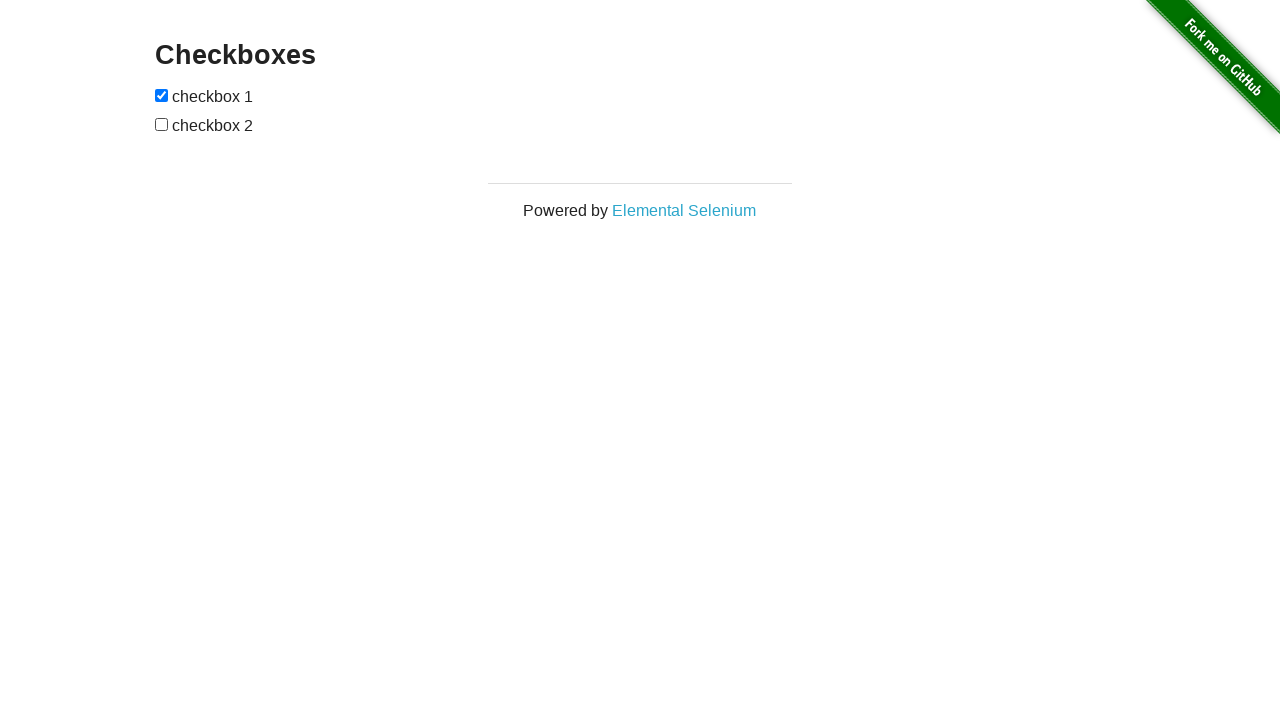